Tests the greeting form behavior when submitted without entering a name, verifying it handles empty input.

Starting URL: https://lm.skillbox.cc/qa_tester/module01/

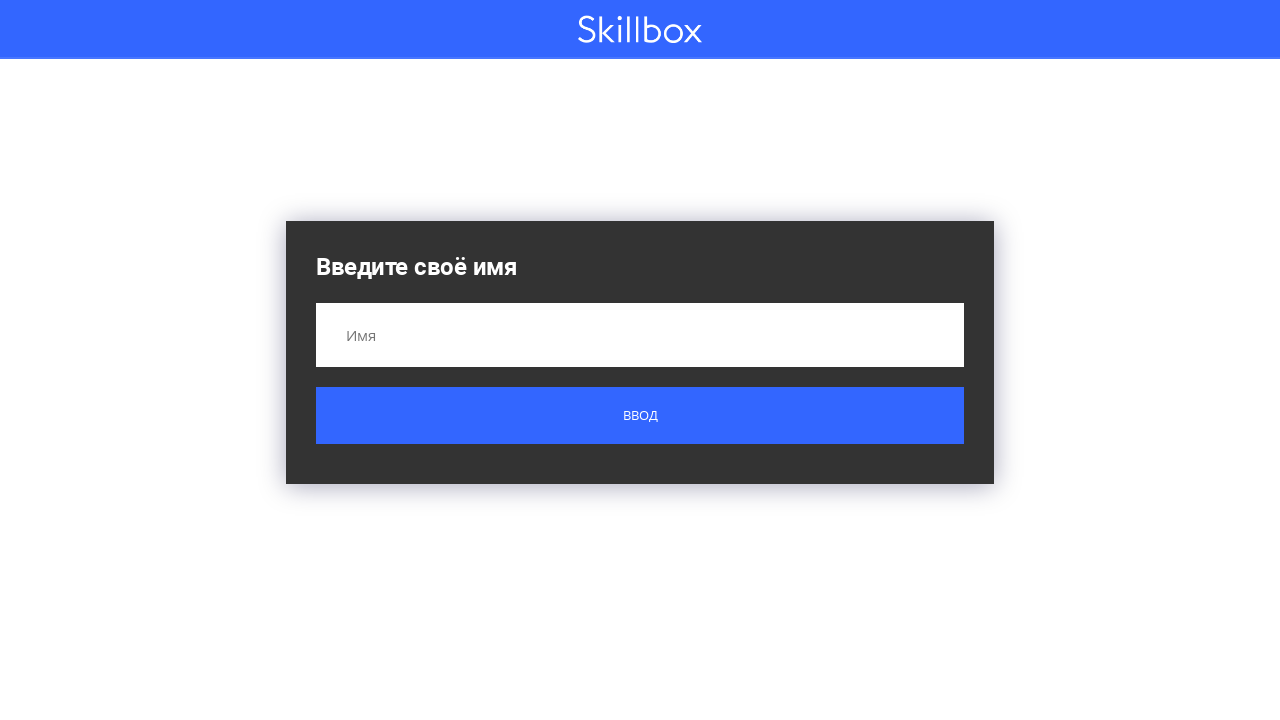

Navigated to greeting form page
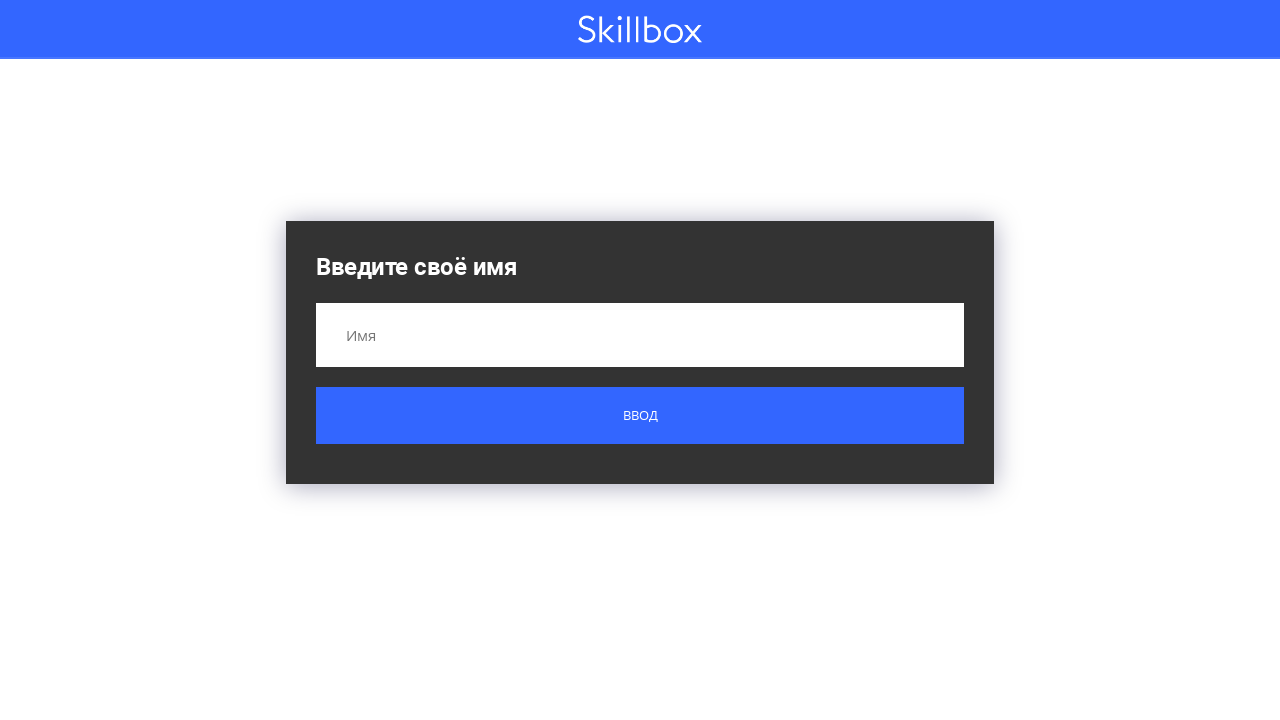

Clicked submit button without entering a name at (640, 416) on .button
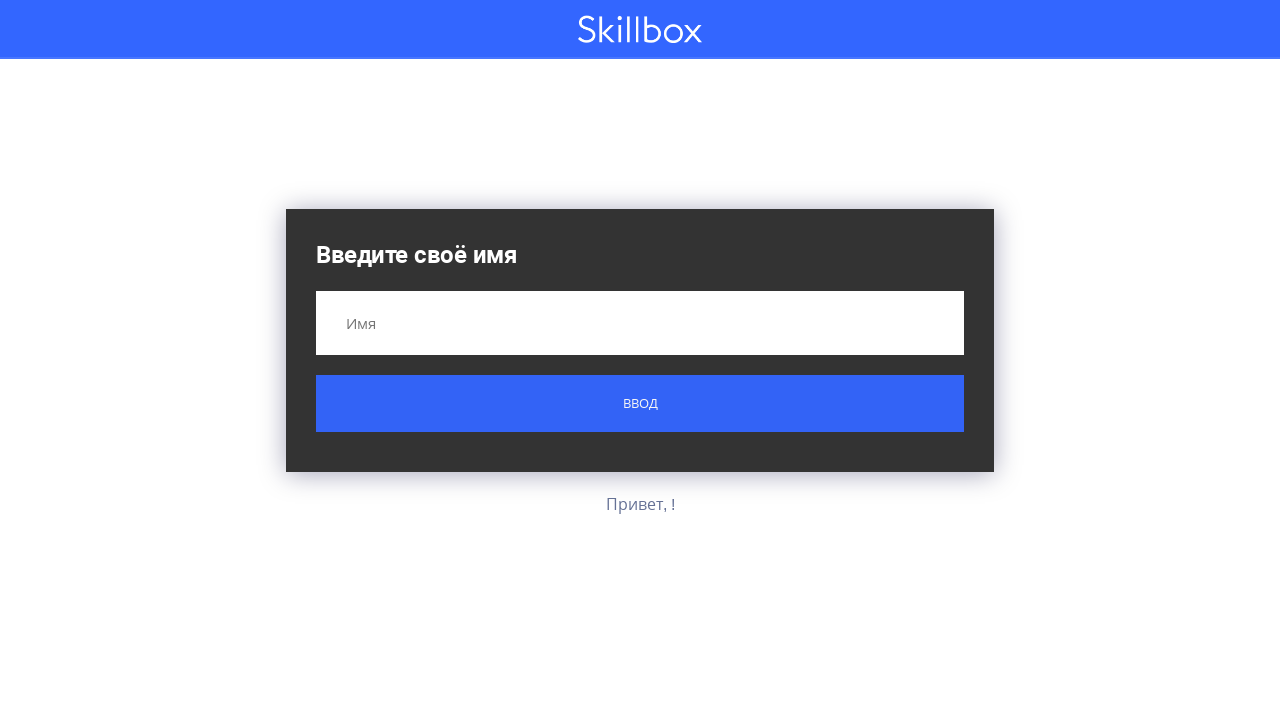

Result message appeared after submitting empty form
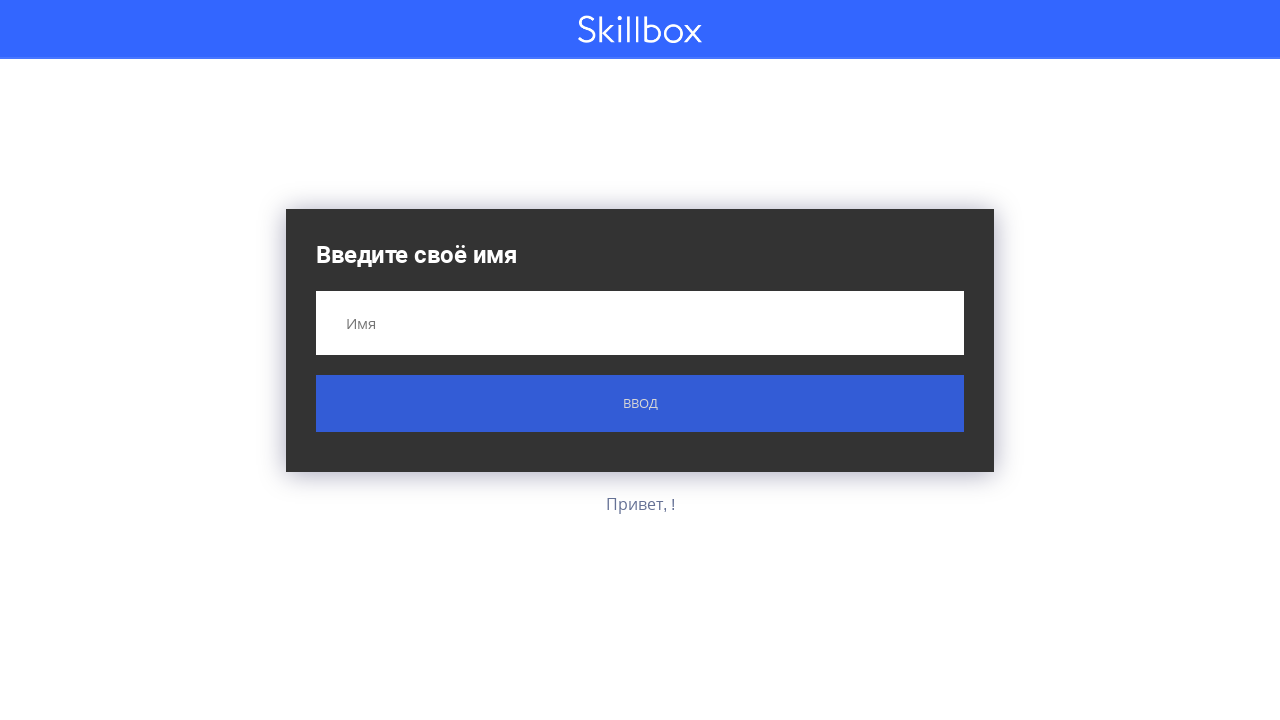

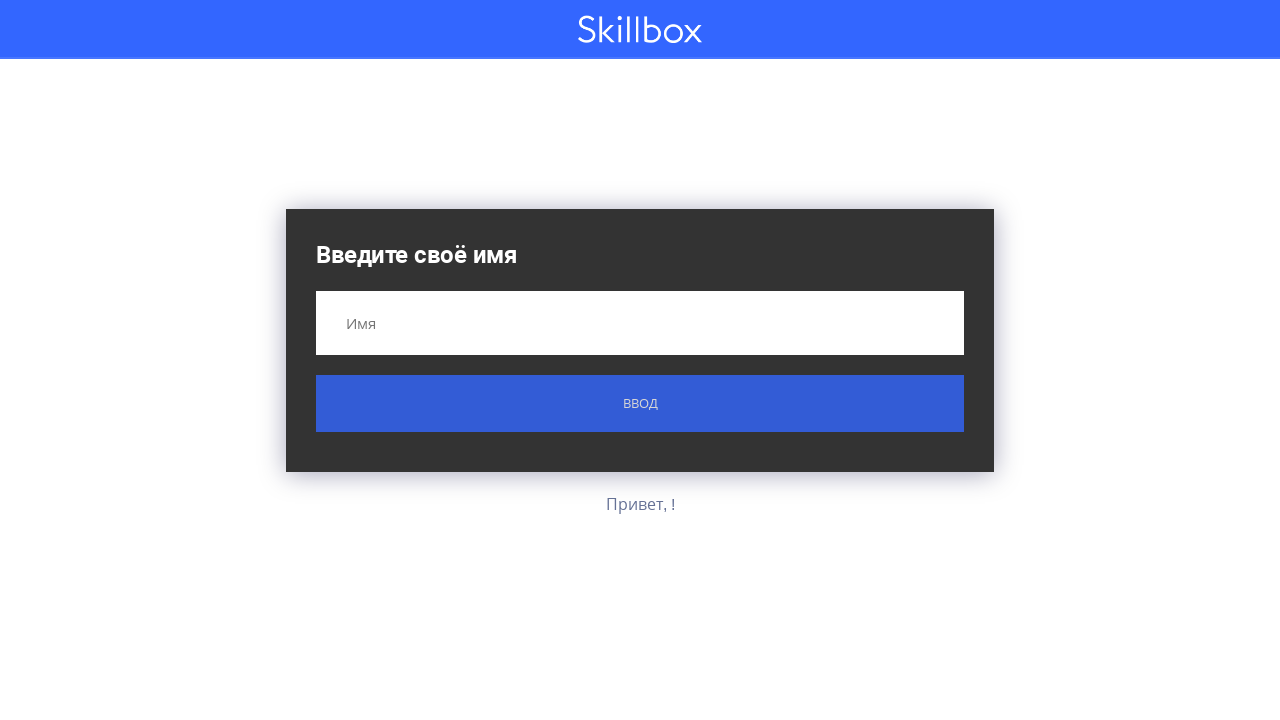